Tests drag and drop functionality by dragging an element to multiple drop zones sequentially

Starting URL: http://sahitest.com/demo/dragDropMooTools.htm

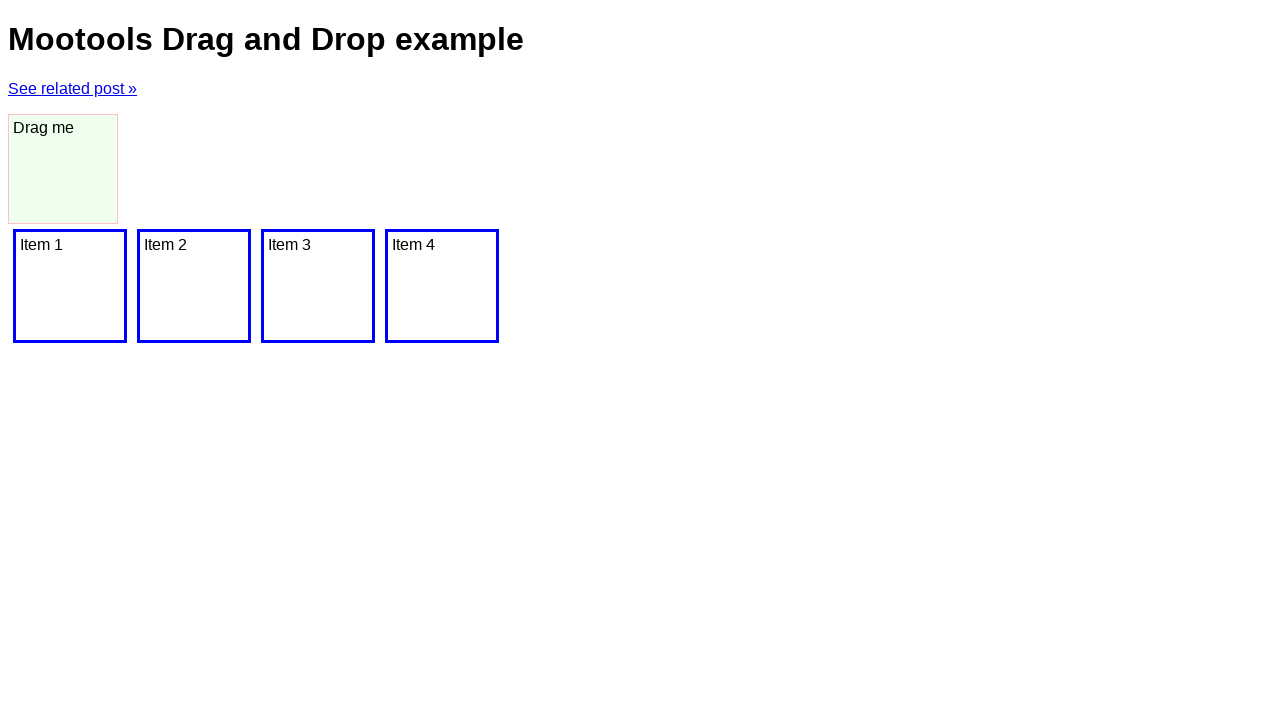

Located draggable element with id 'dragger'
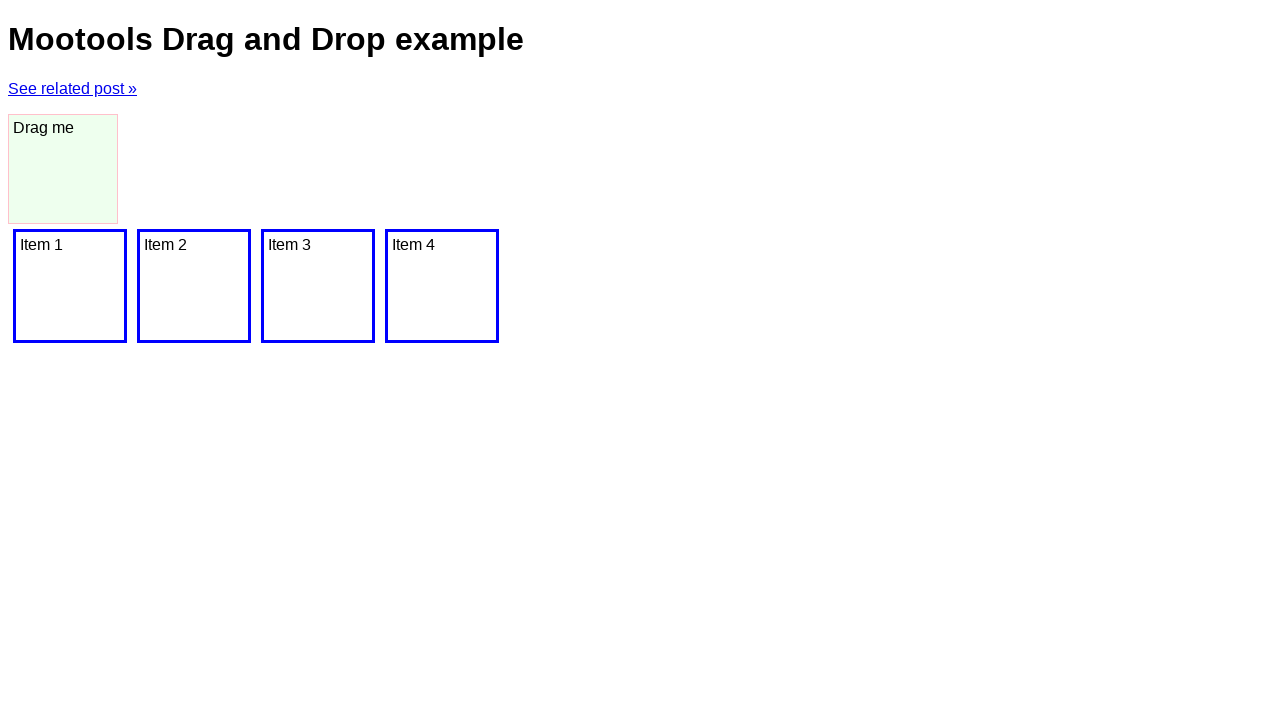

Located first drop zone
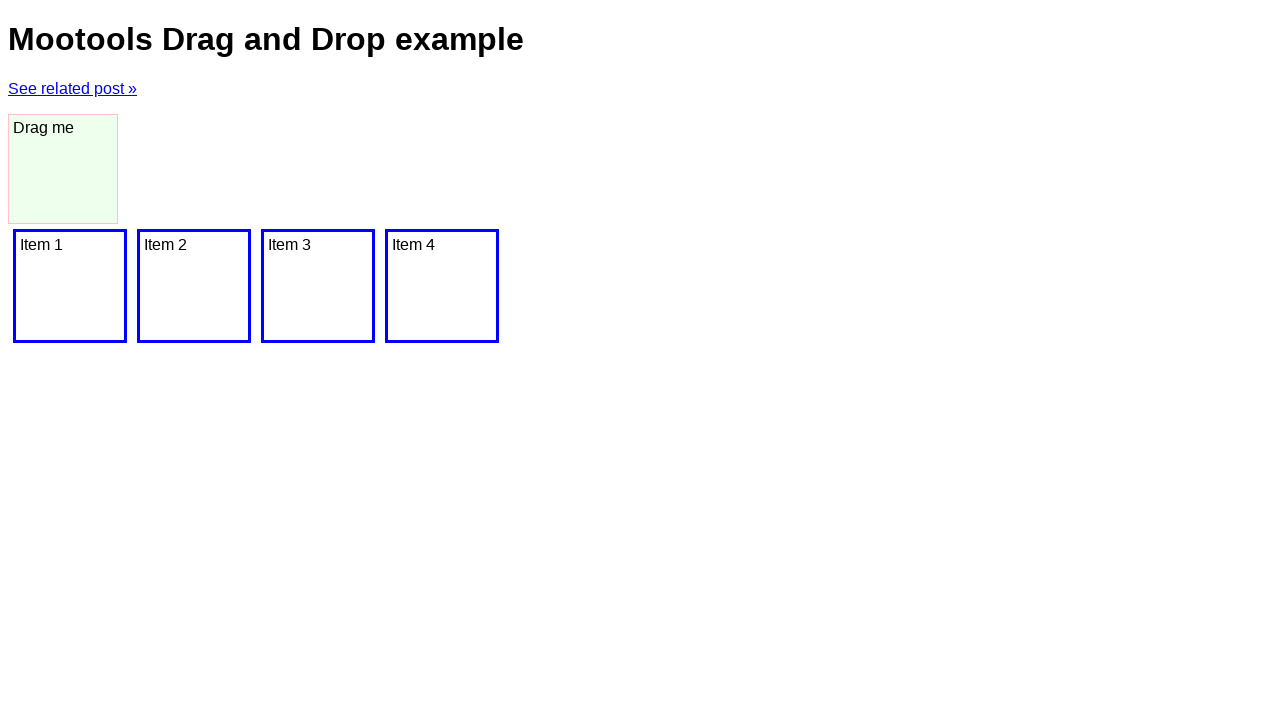

Located second drop zone
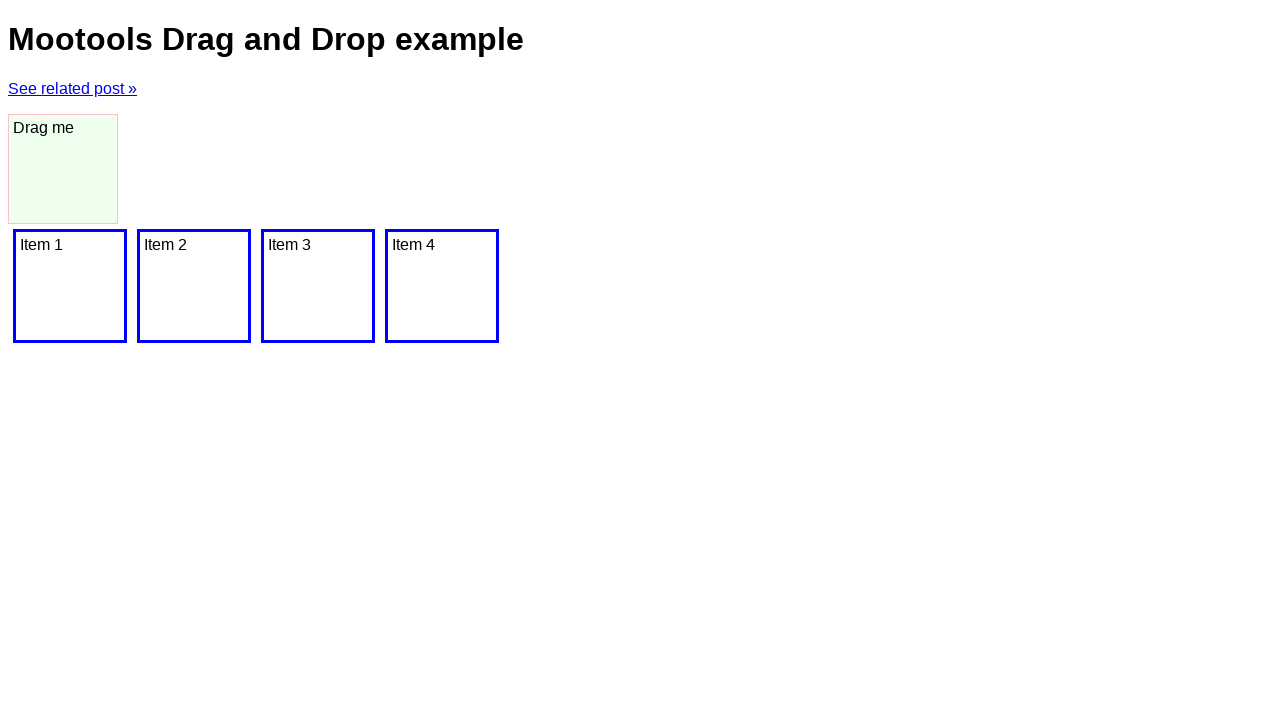

Located third drop zone
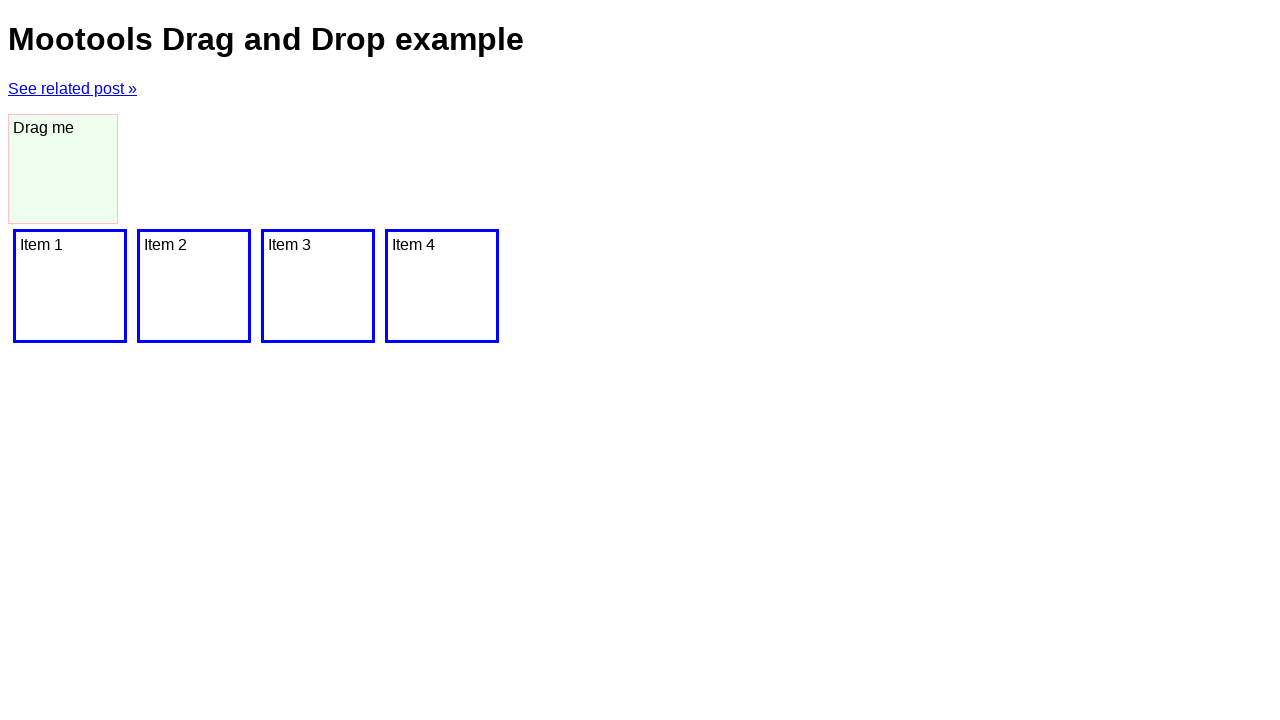

Located fourth drop zone
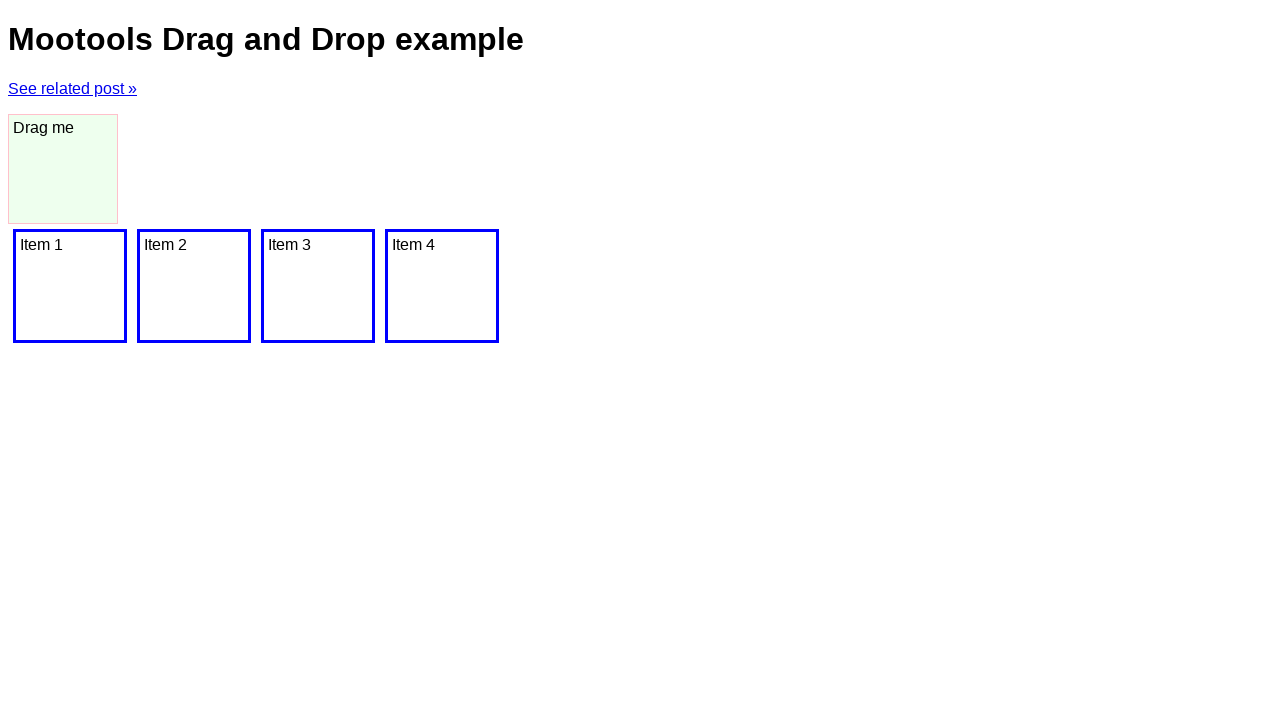

Dragged element to first drop zone at (70, 286)
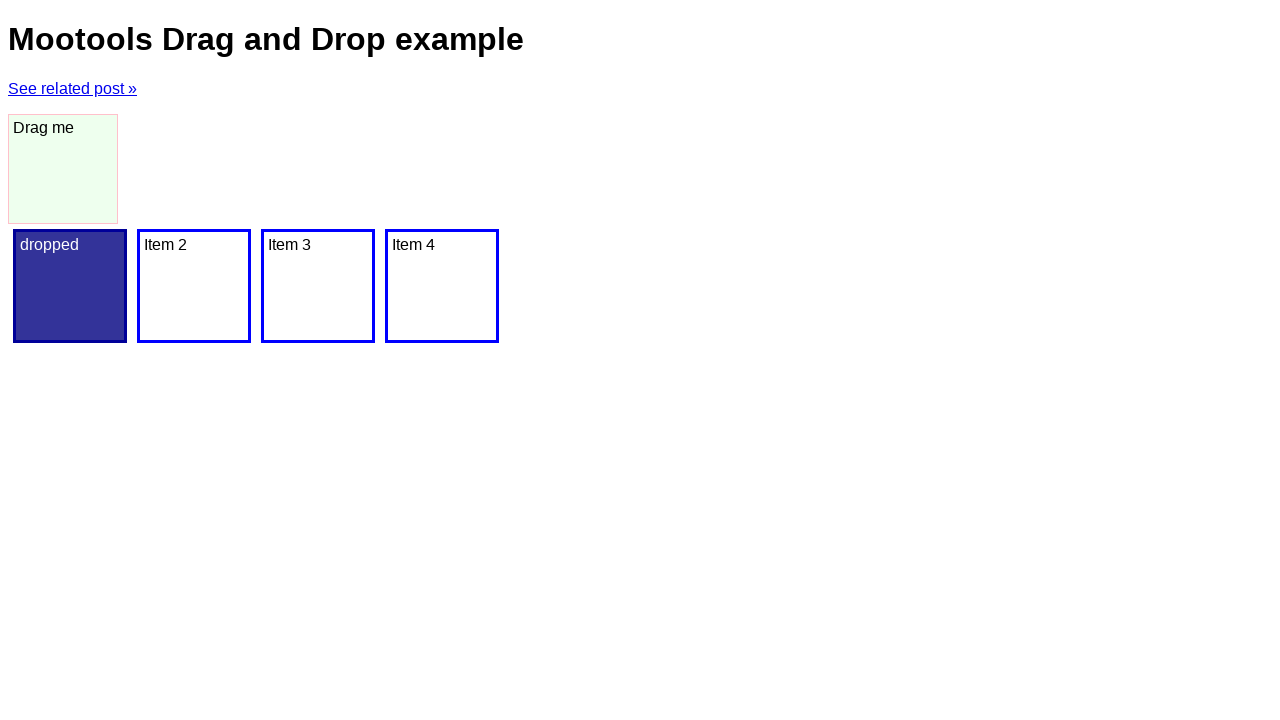

Waited 1 second after drag to first drop zone
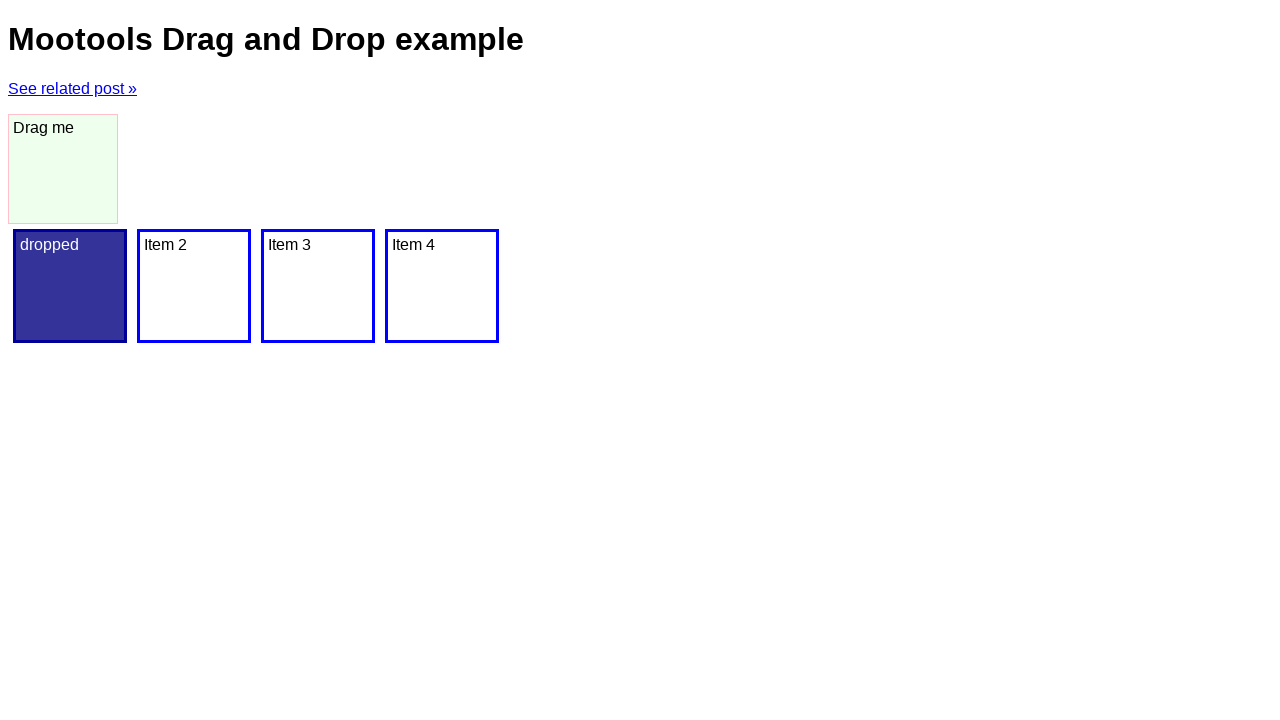

Dragged element to second drop zone at (194, 286)
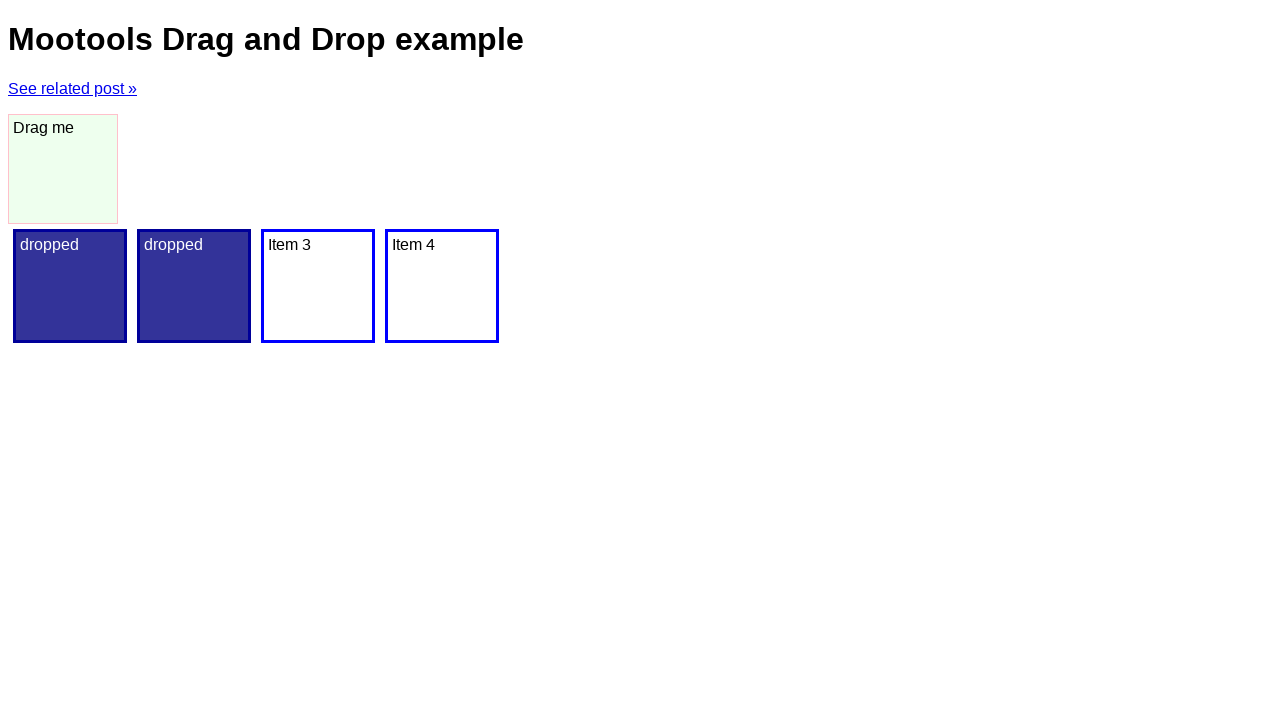

Waited 1 second after drag to second drop zone
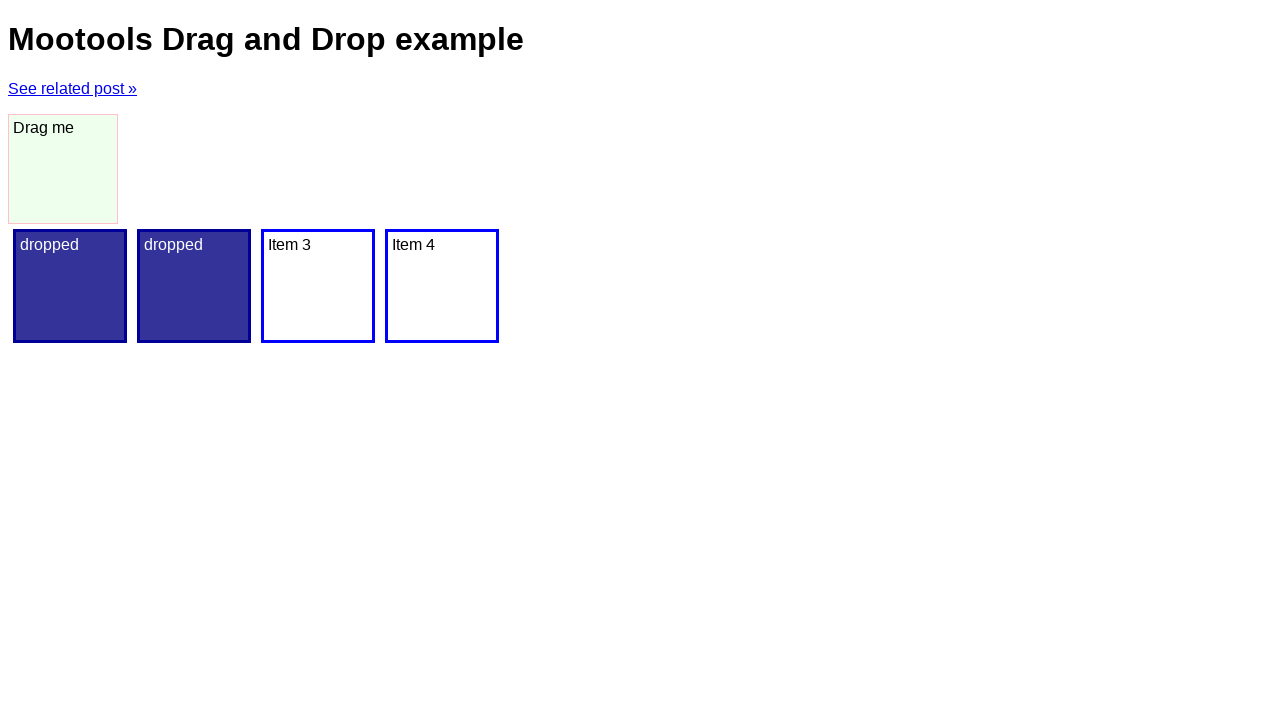

Dragged element to third drop zone at (318, 286)
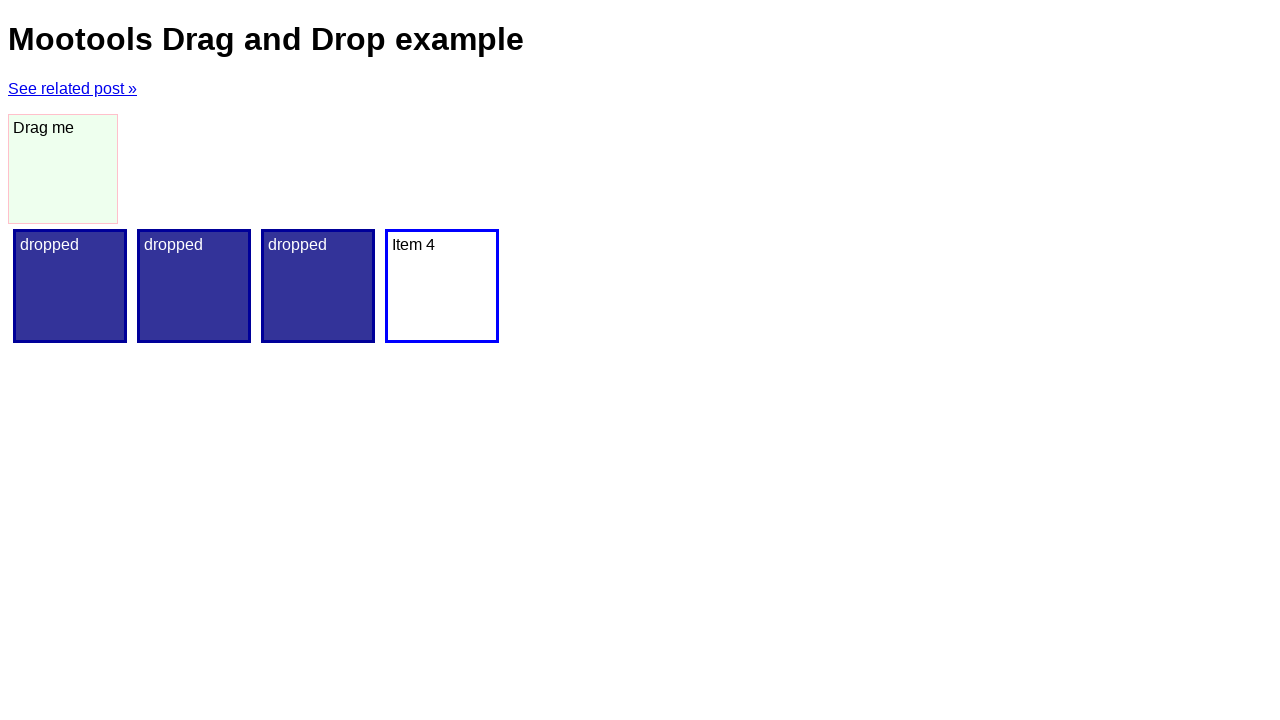

Waited 1 second after drag to third drop zone
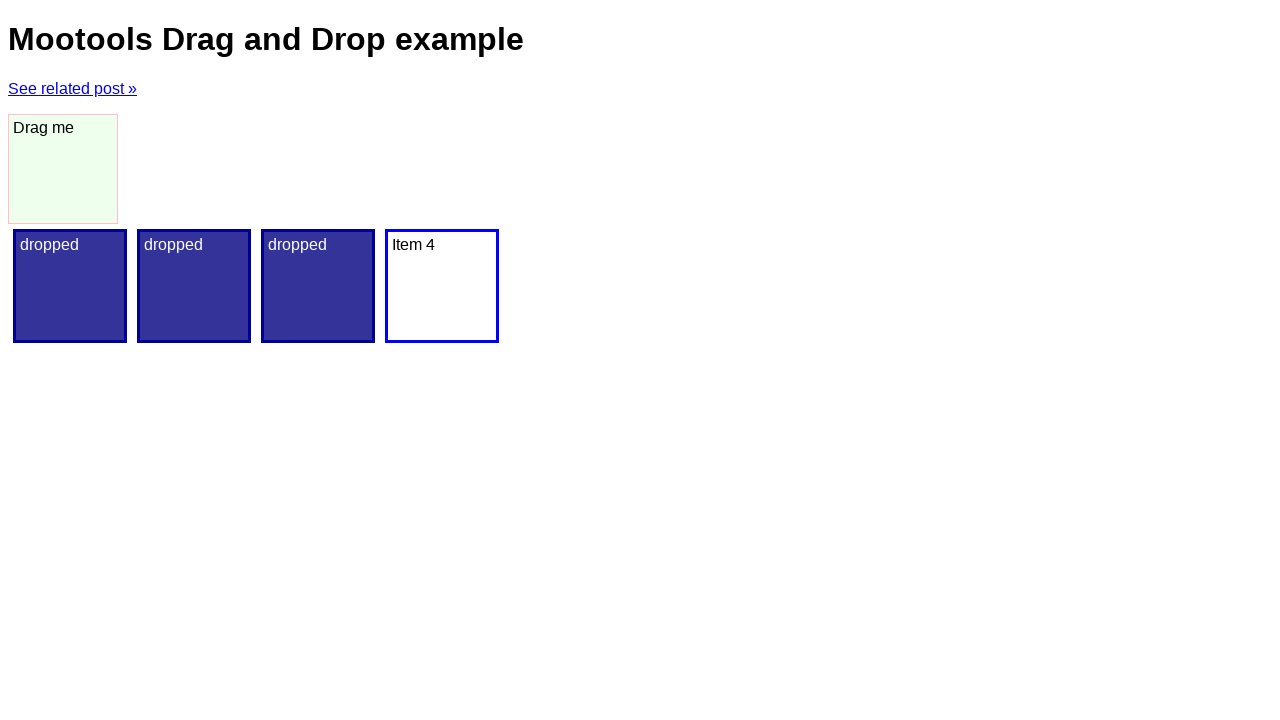

Dragged element to fourth drop zone at (442, 286)
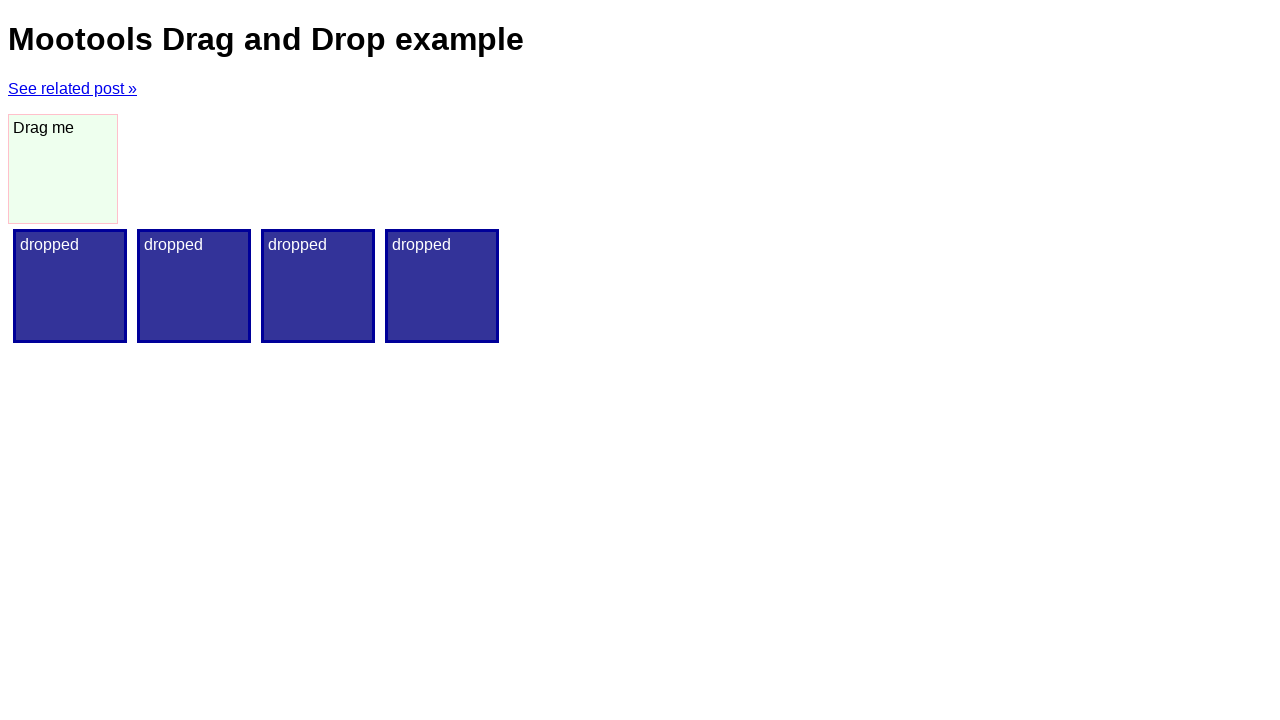

Waited 1 second after drag to fourth drop zone
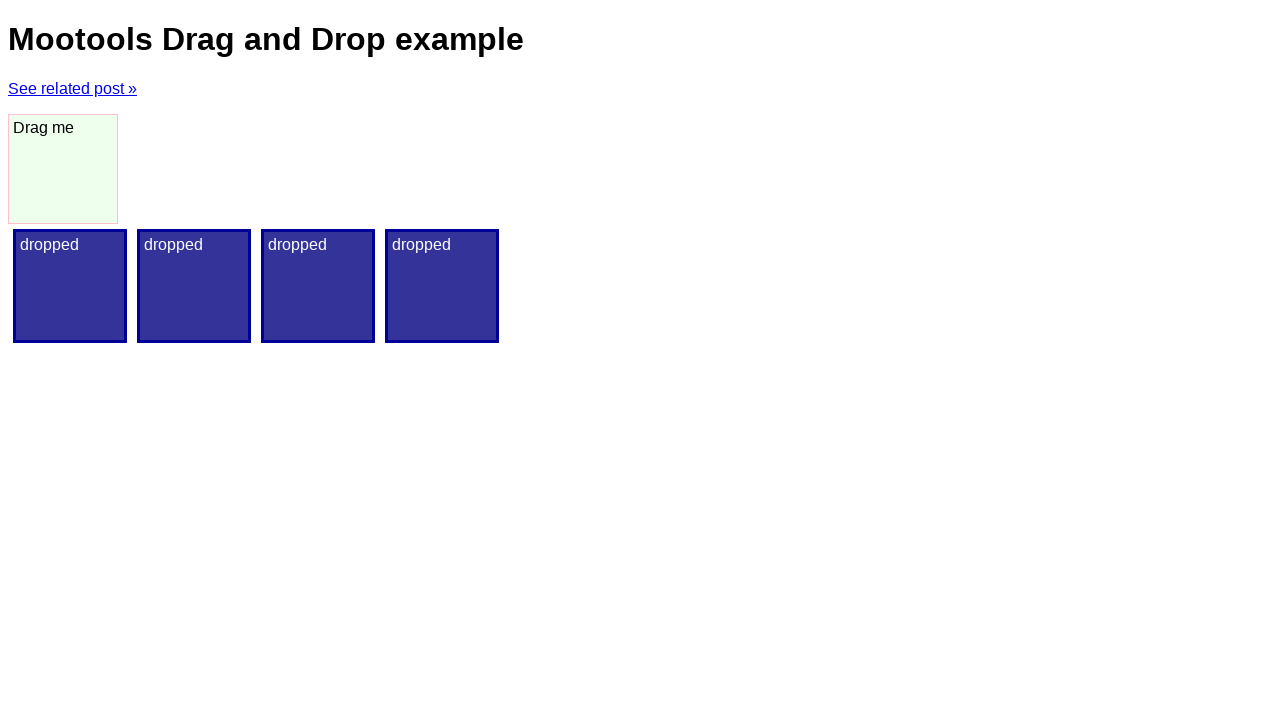

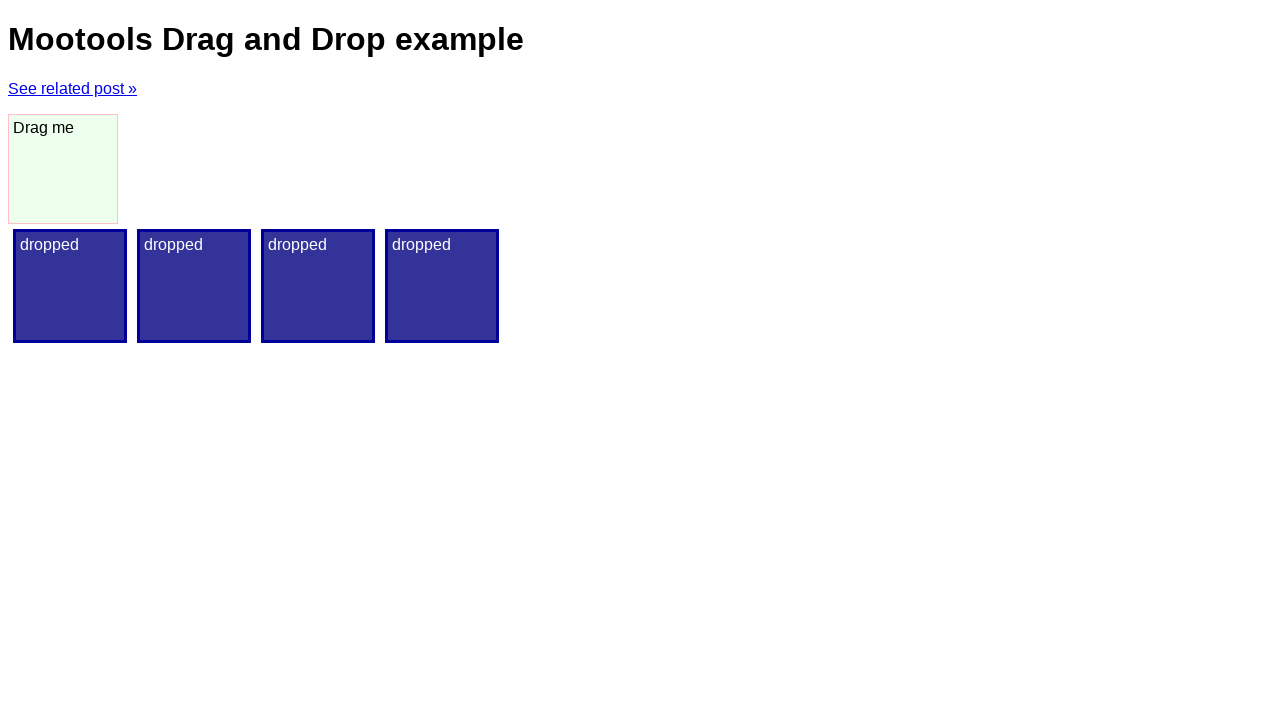